Tests a complete e-commerce checkout flow by adding a product to cart, filling checkout form with customer details, selecting payment method and placing an order

Starting URL: http://practice.automationtesting.in/

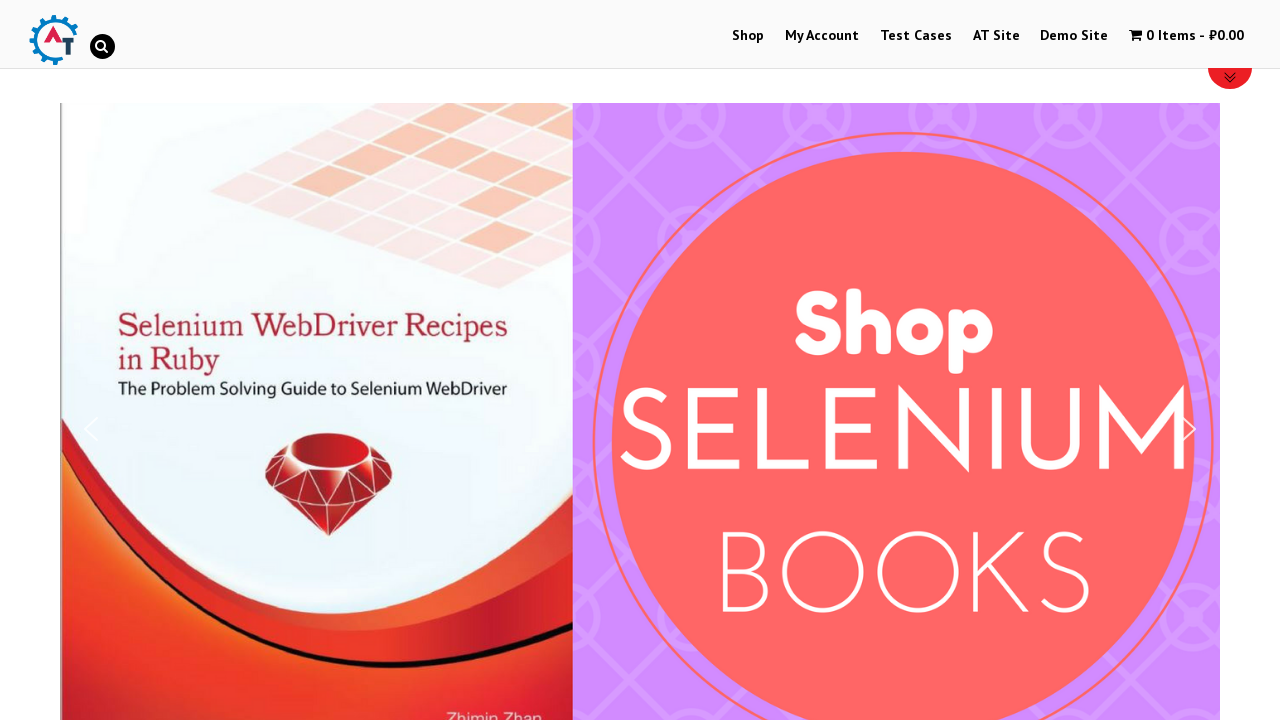

Clicked on Shop menu at (748, 36) on xpath=//a[contains(text(), 'Shop')]
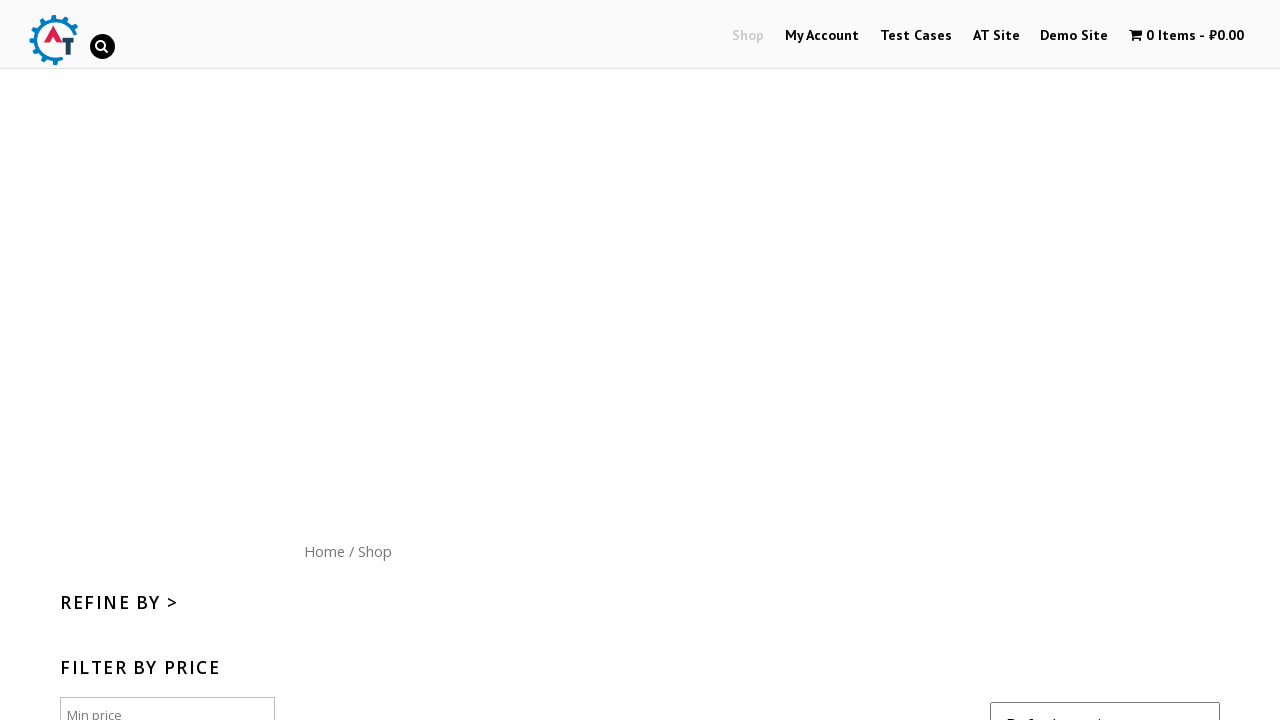

Scrolled down 300px to see products
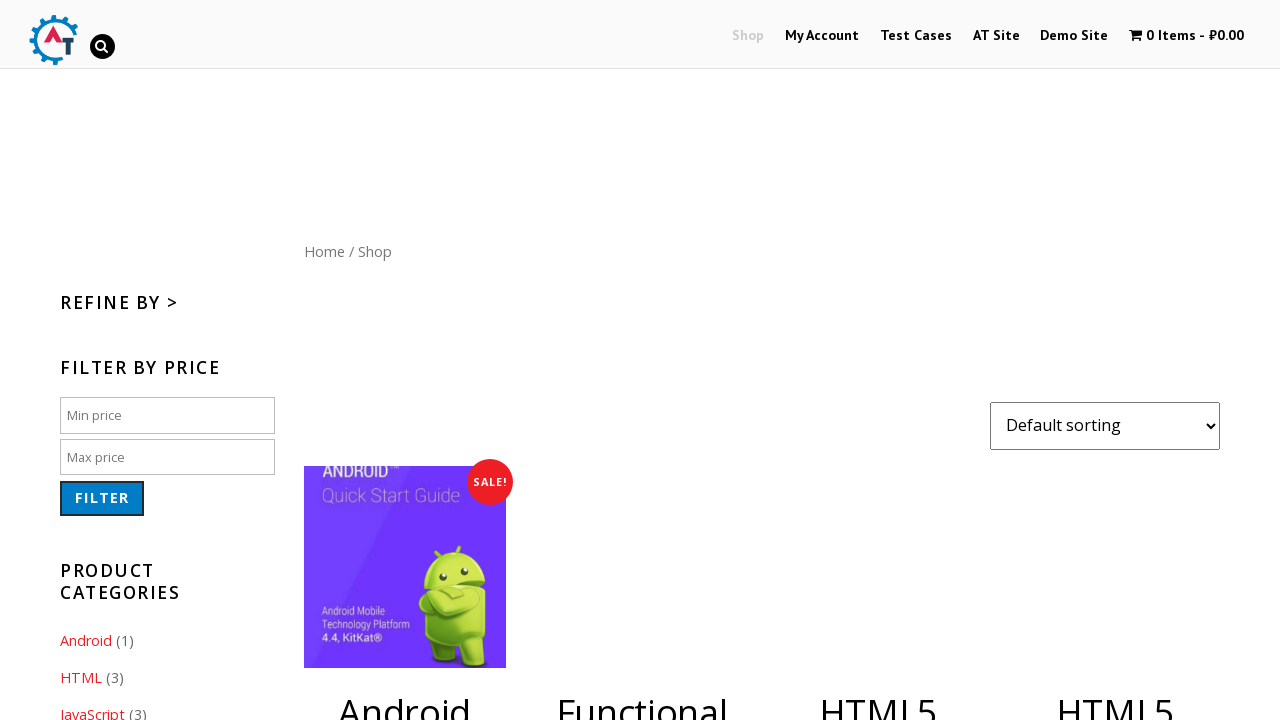

Clicked on HTML5 Web App product to add to cart at (1115, 361) on [data-product_id="182"]
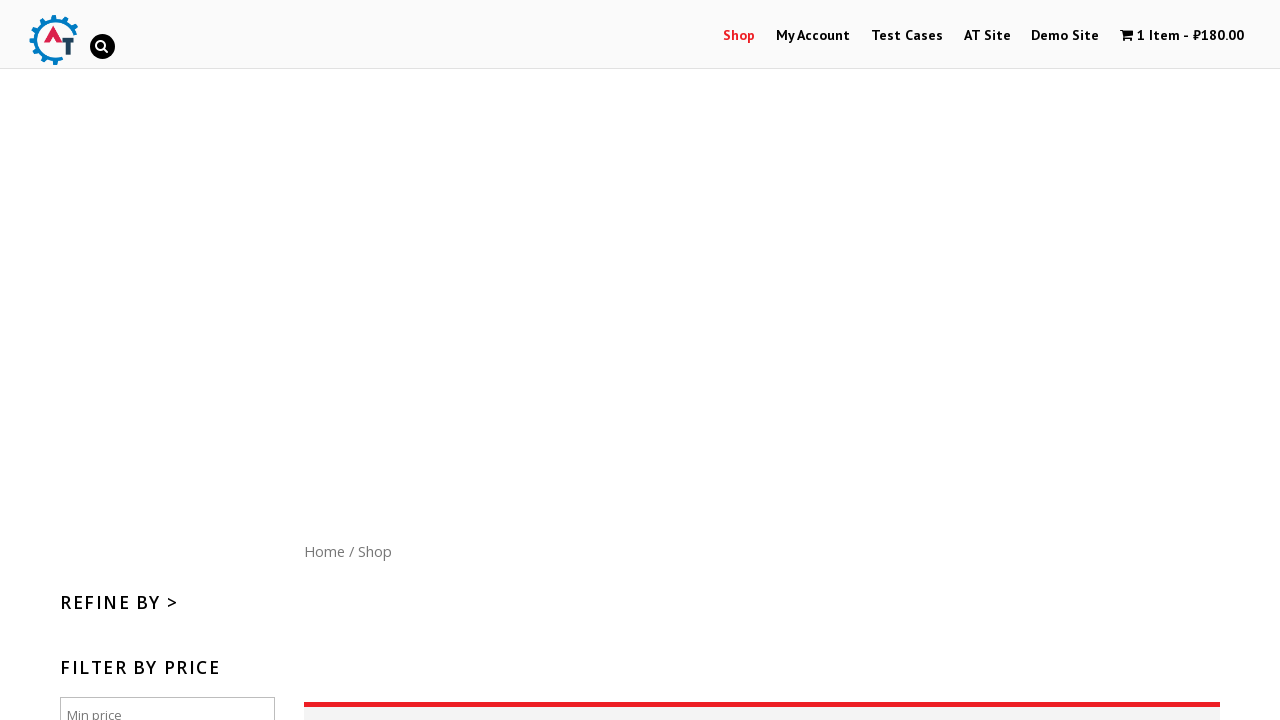

Waited 5 seconds for cart to update
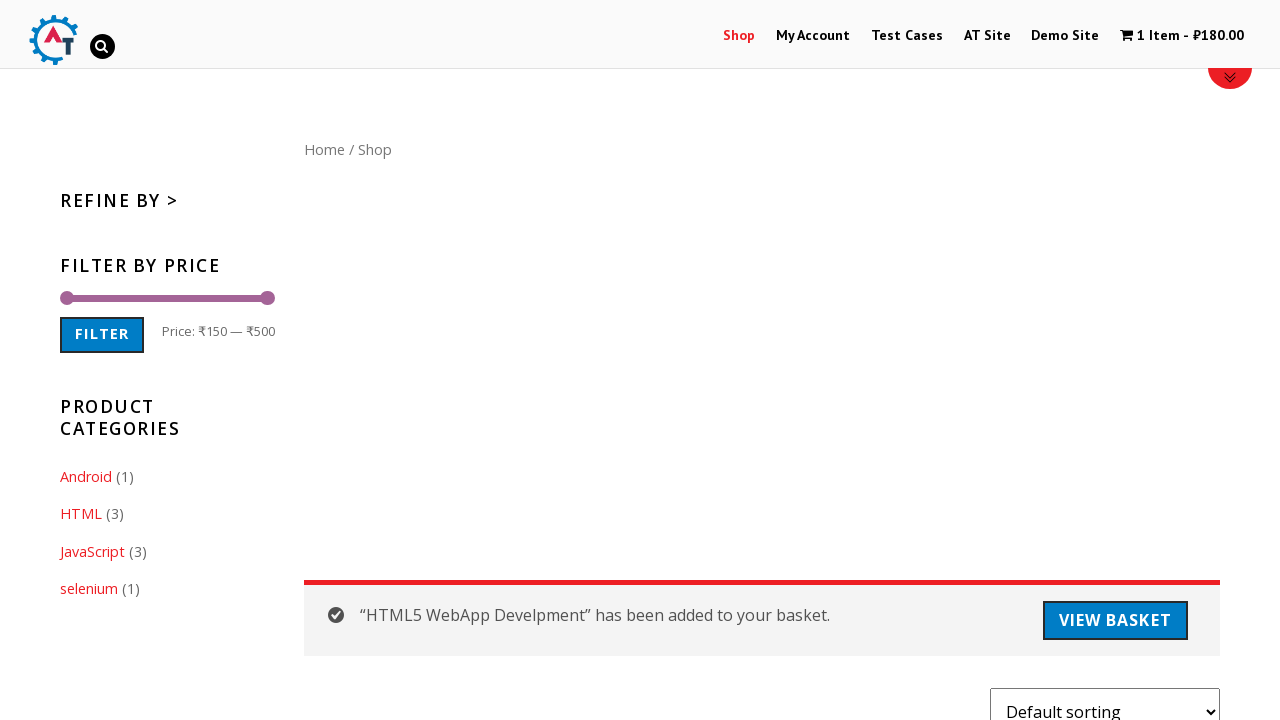

Clicked on cart to view cart contents at (1158, 36) on .cartcontents
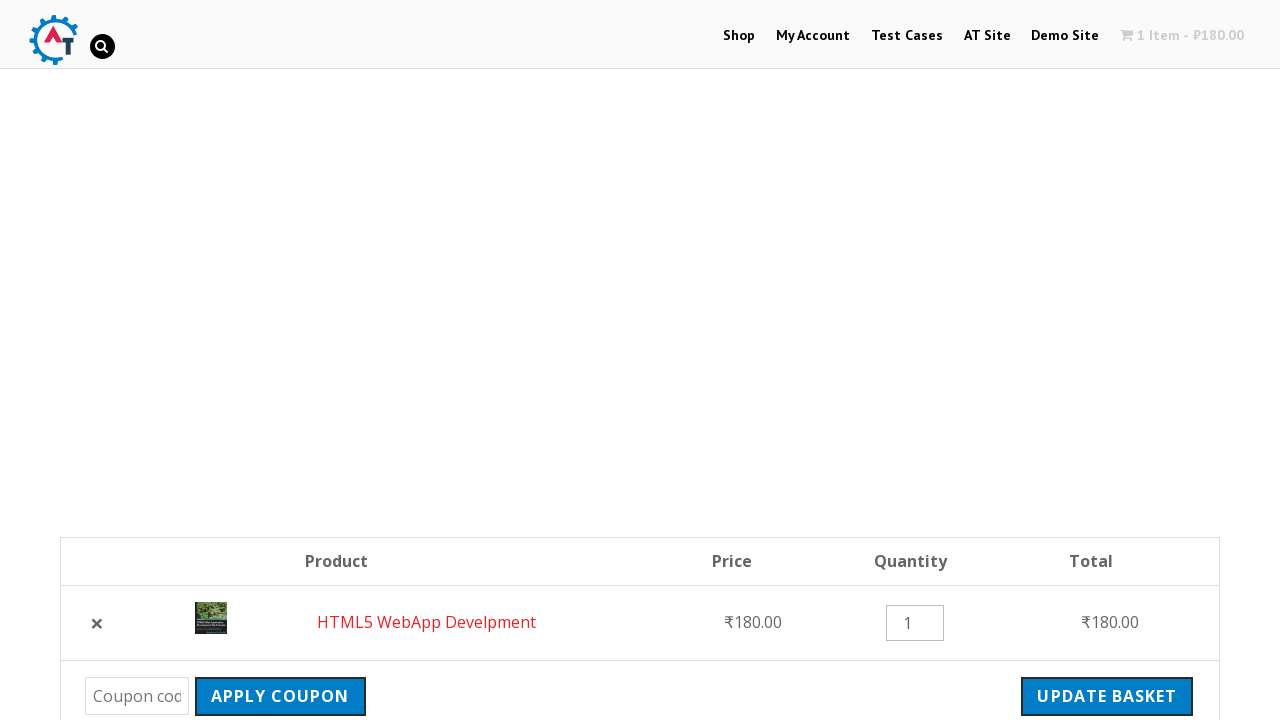

Checkout button became visible
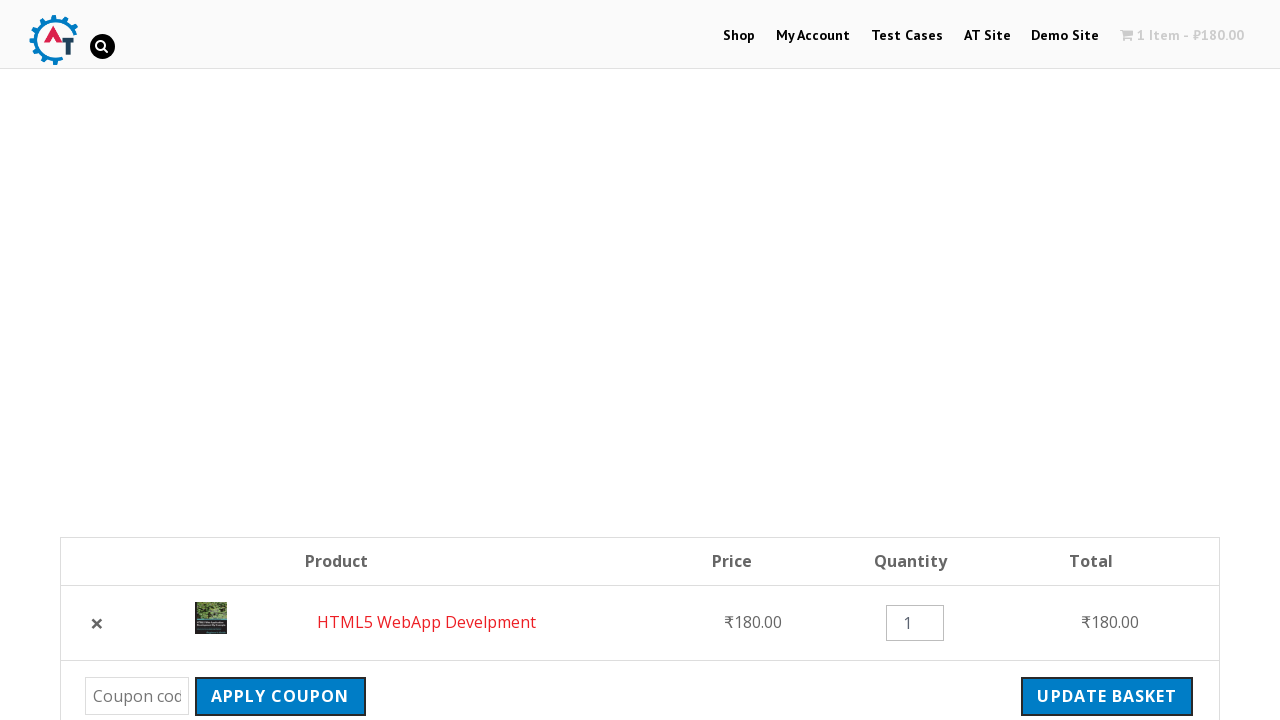

Clicked on checkout button at (1098, 360) on .checkout-button
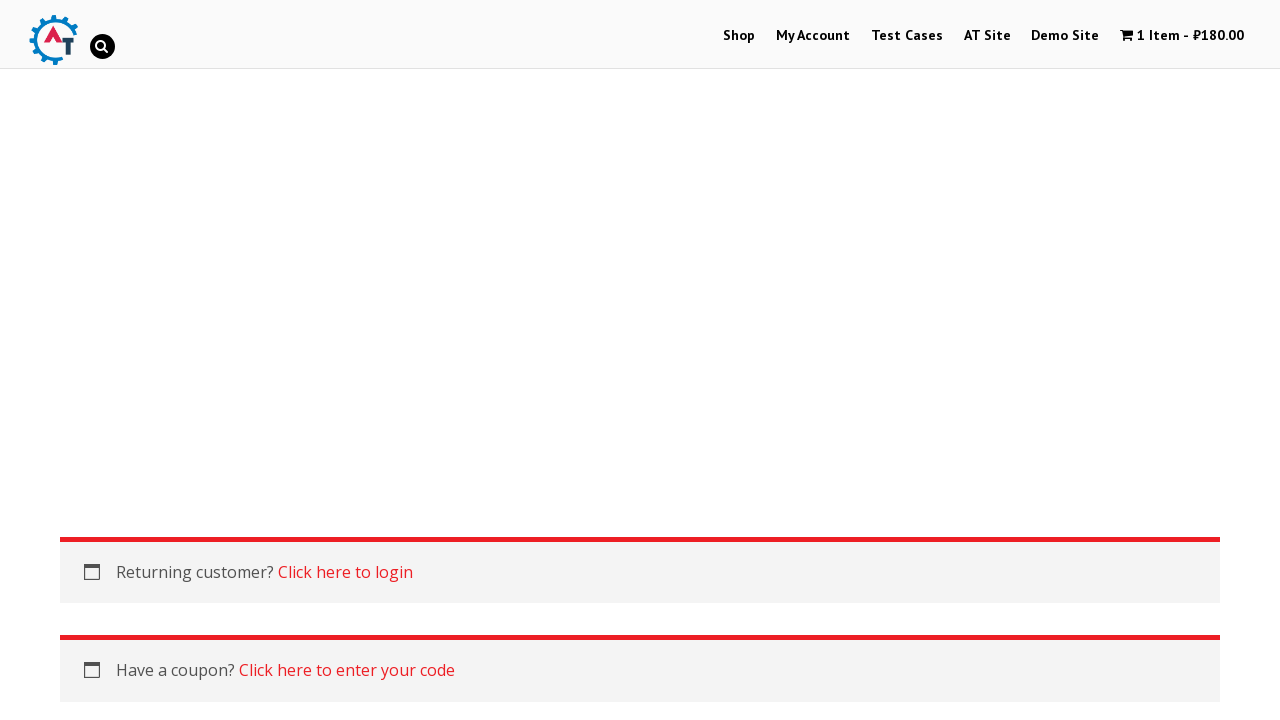

First name field became visible
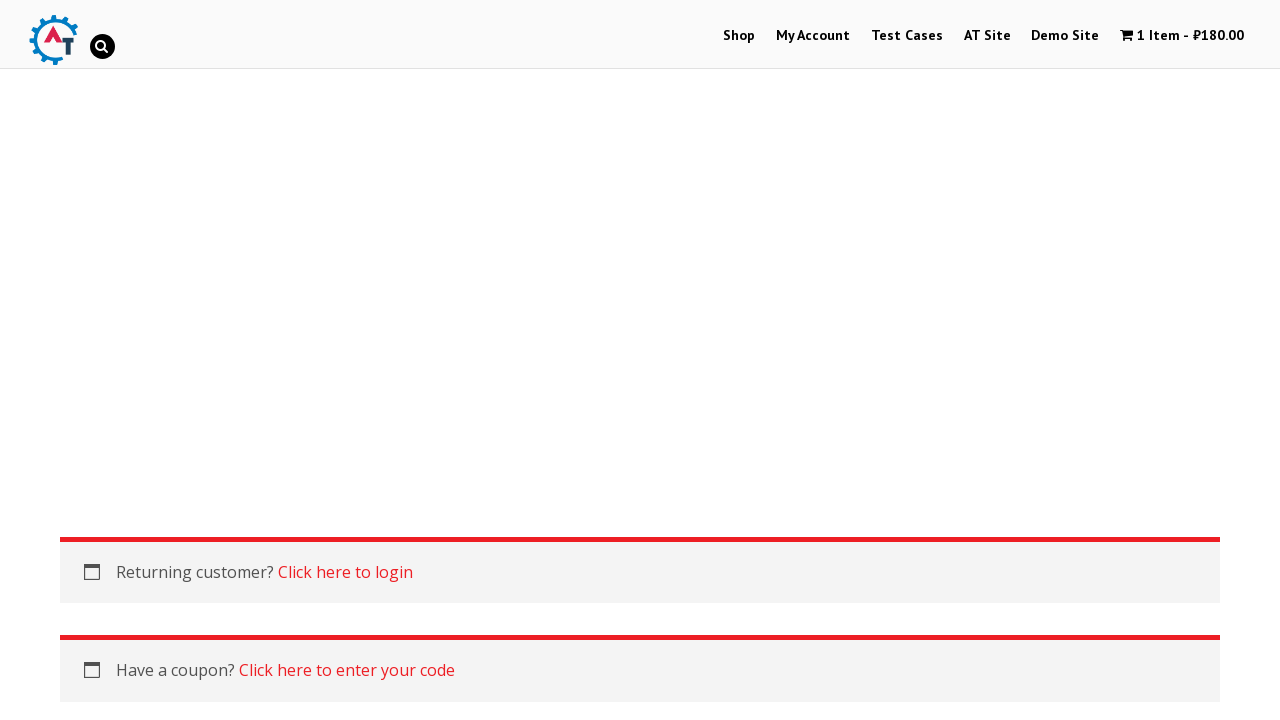

Filled first name field with 'Anna' on #billing_first_name
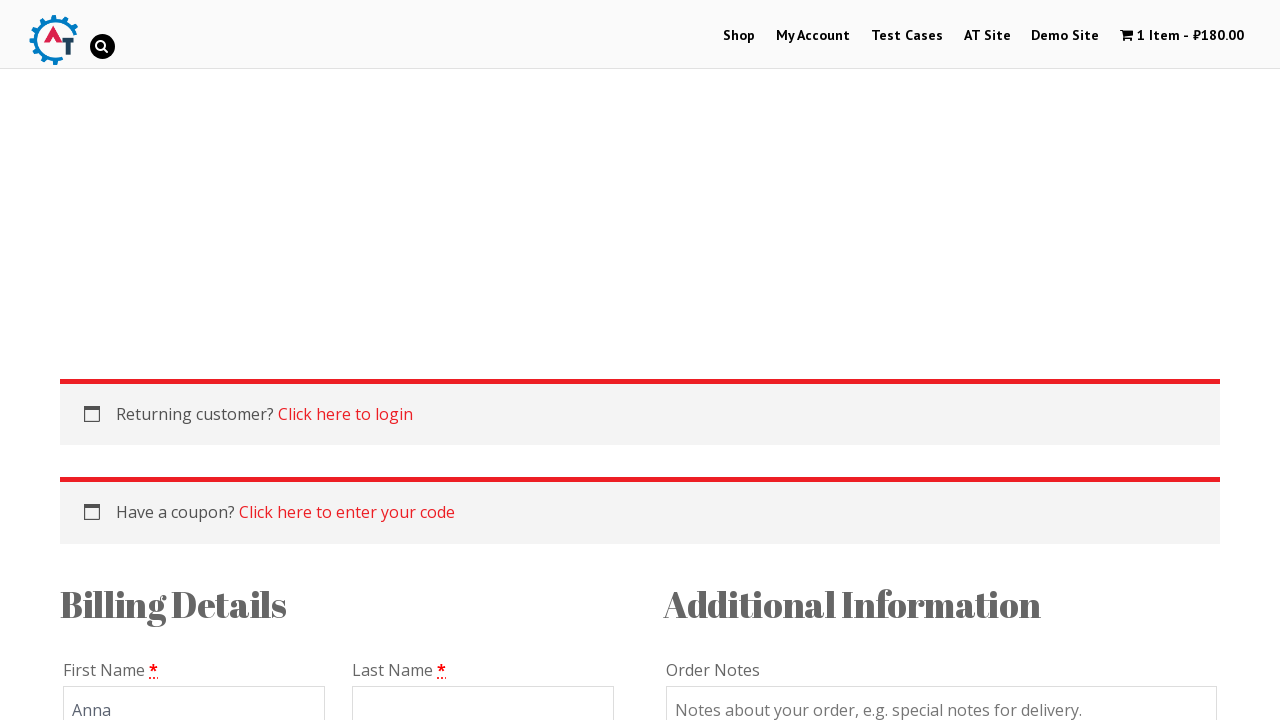

Filled last name field with 'Smith' on #billing_last_name
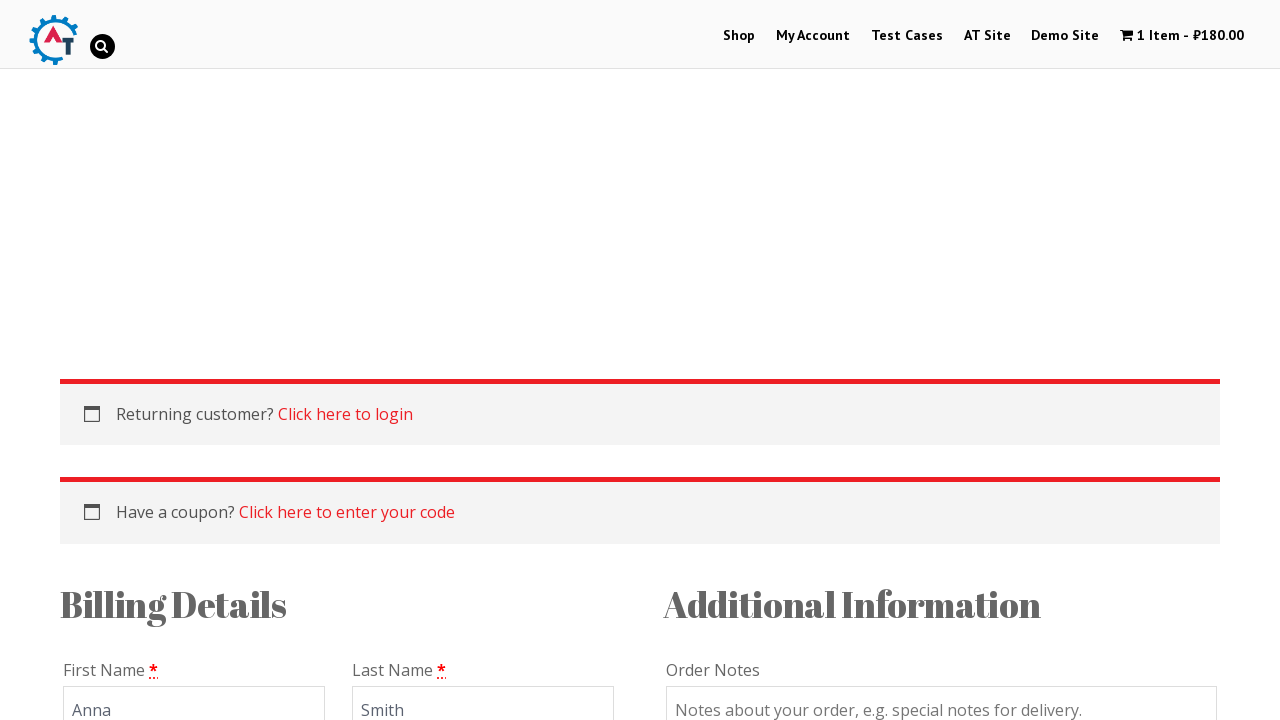

Filled email field with 'annasmith@example.com' on #billing_email
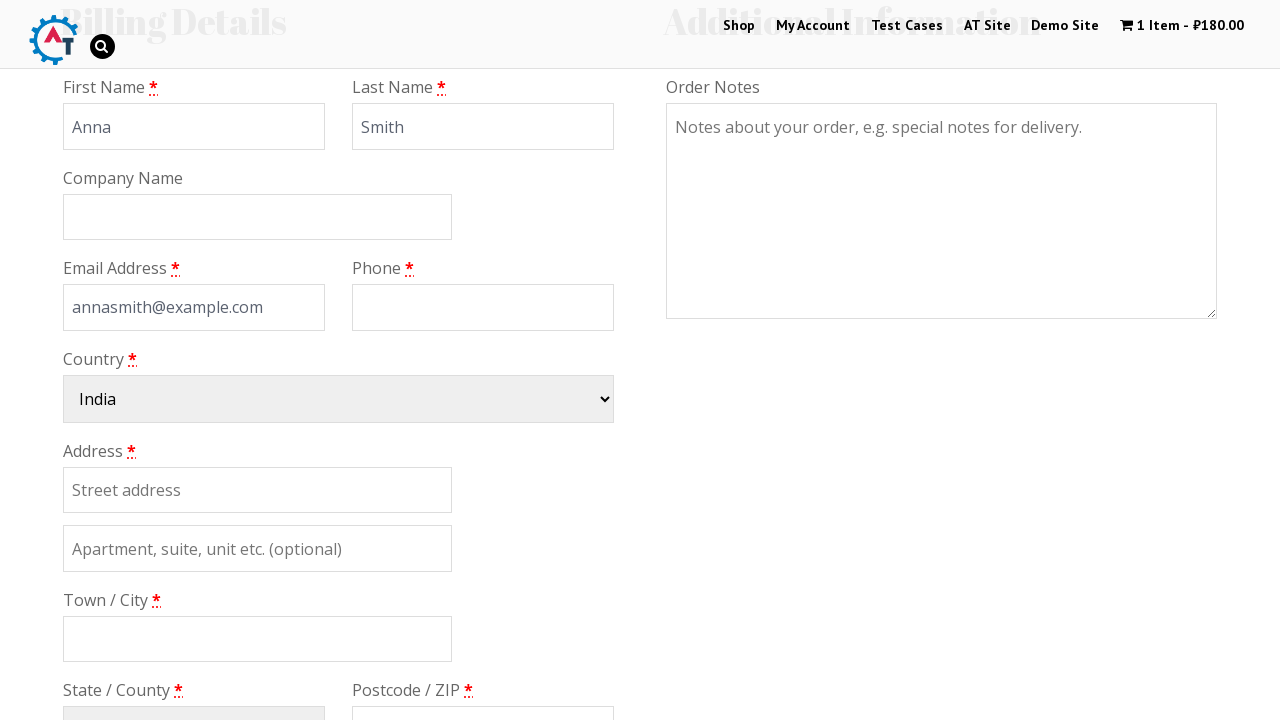

Filled phone field with '9876543210' on #billing_phone
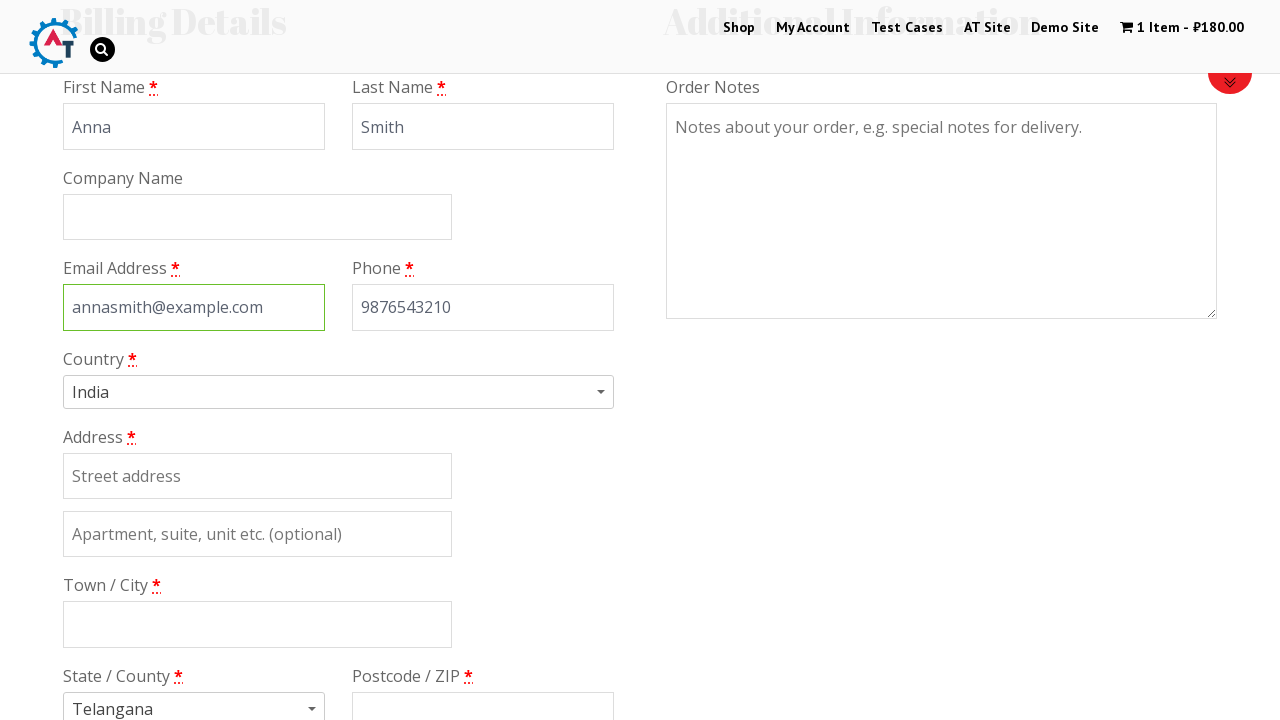

Clicked on country dropdown to open selection at (338, 392) on .select2-choice
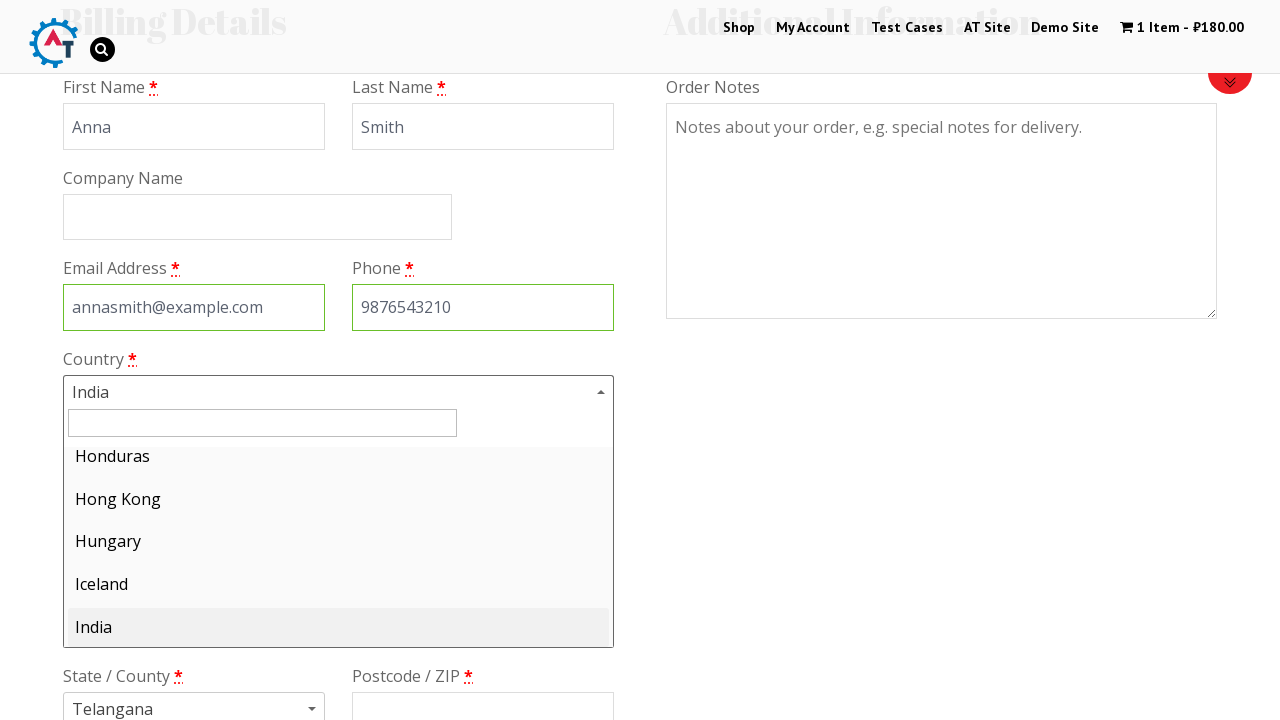

Typed 'Russia' in country search field on #s2id_autogen1_search
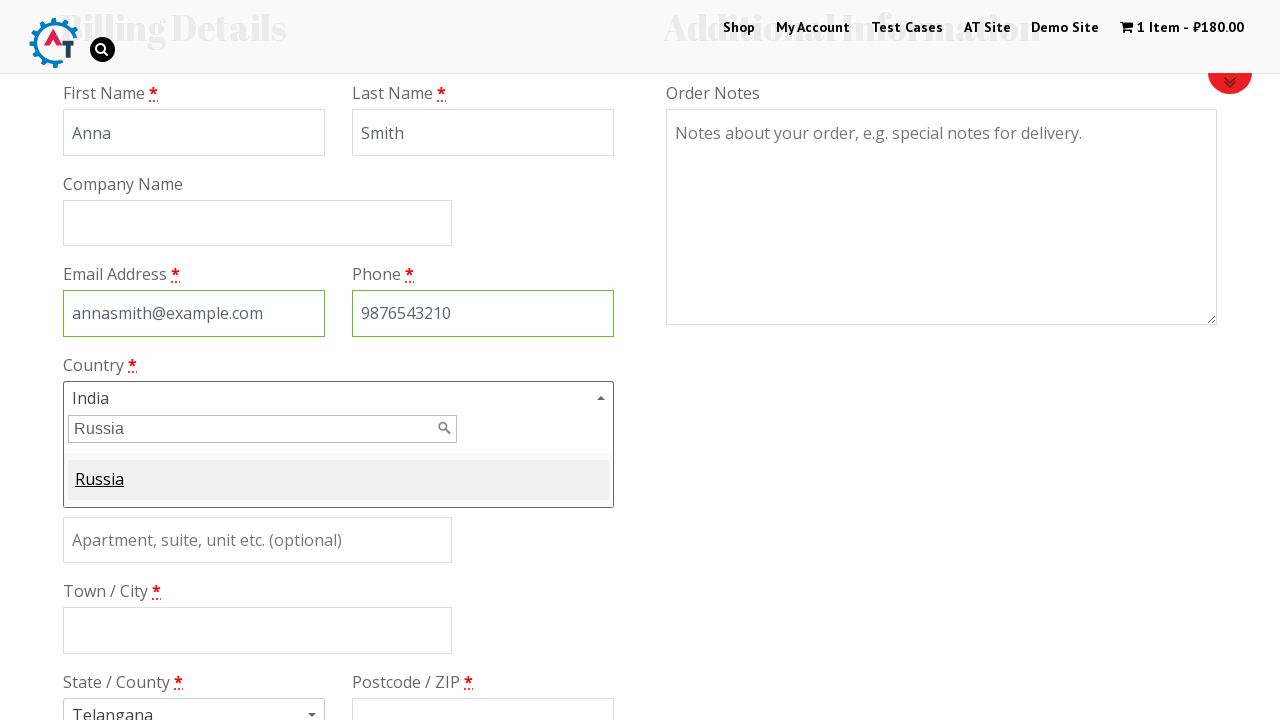

Waited 2 seconds for country dropdown options to load
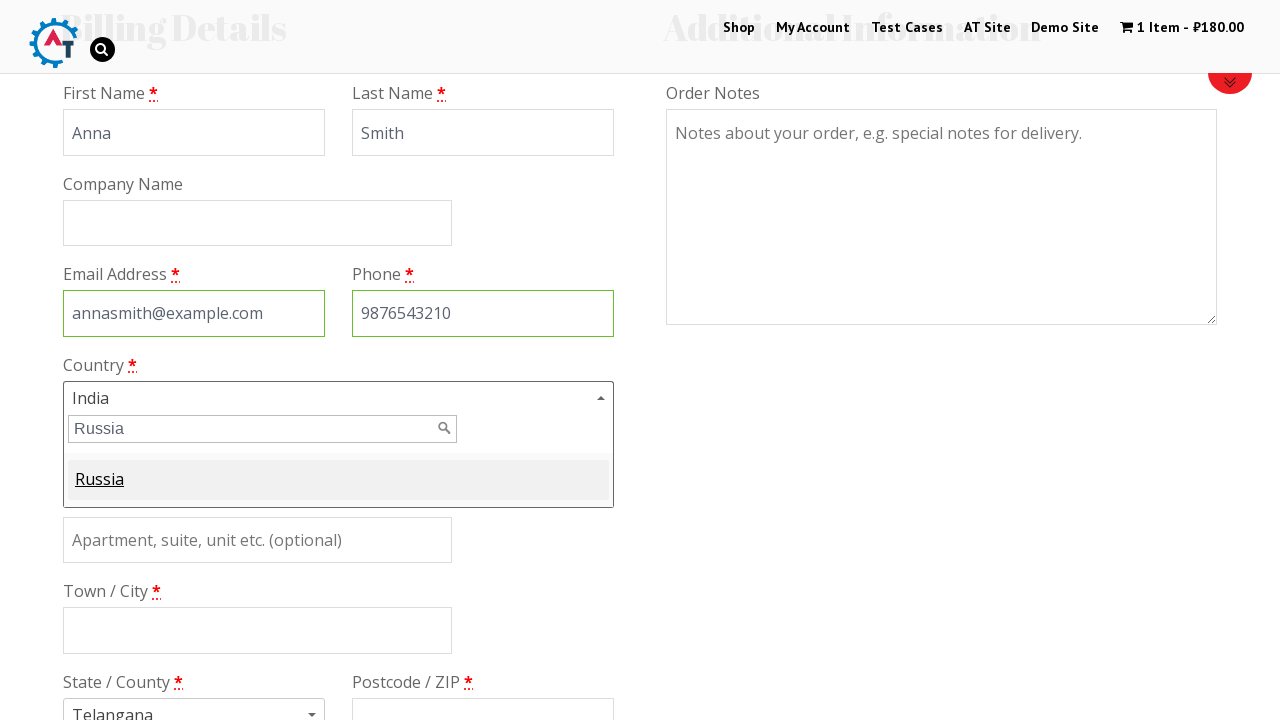

Selected Russia from country dropdown at (100, 479) on .select2-match
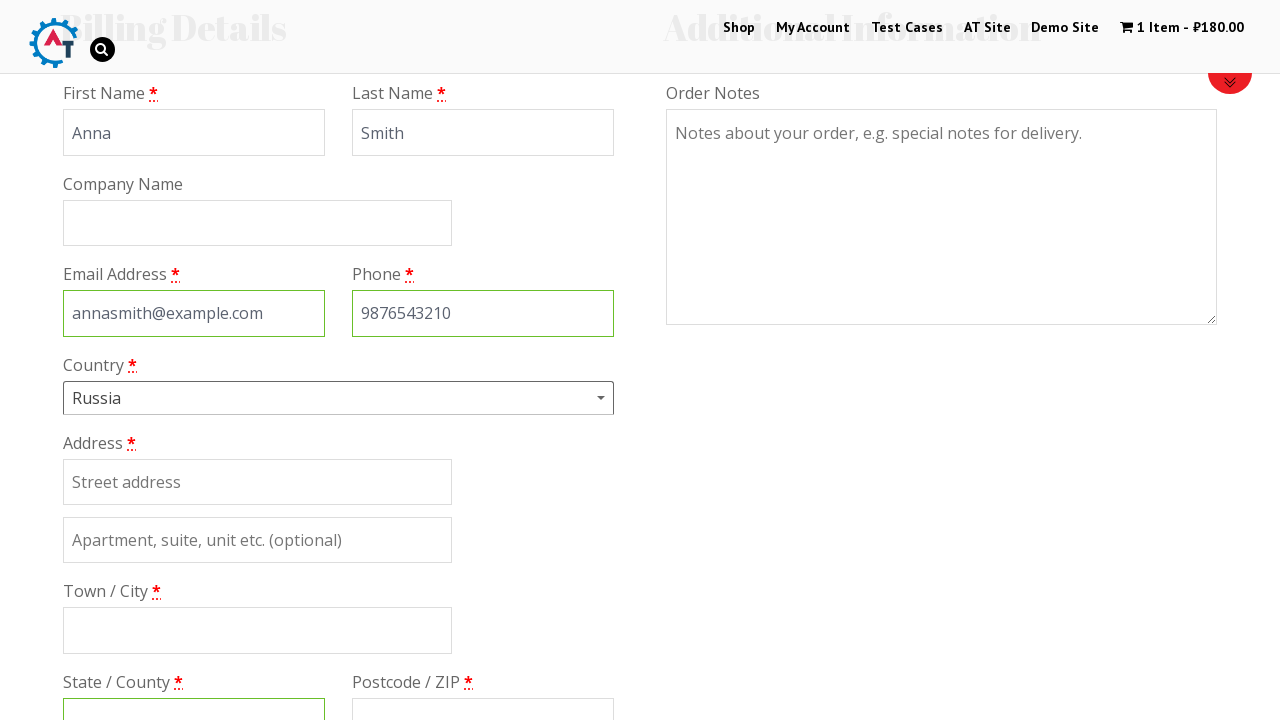

Filled address field with 'Lenin Street, 42, apt. 15' on #billing_address_1
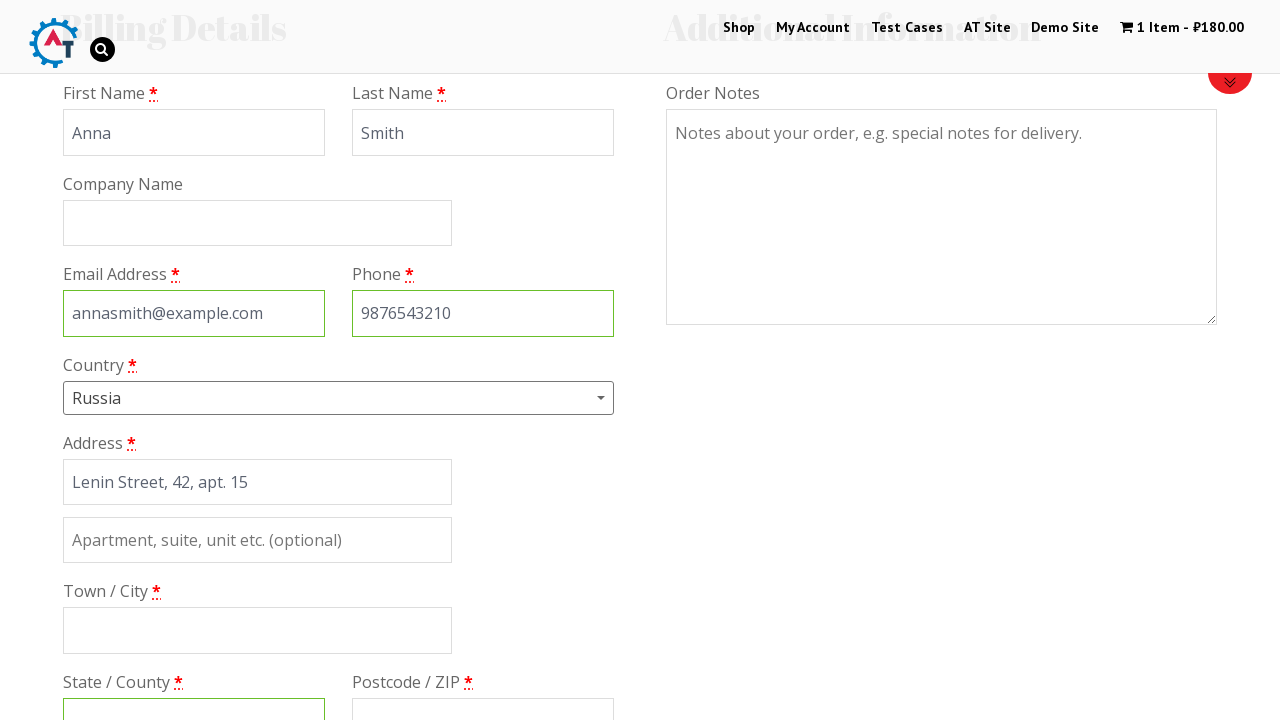

Filled city field with 'Moscow' on #billing_city
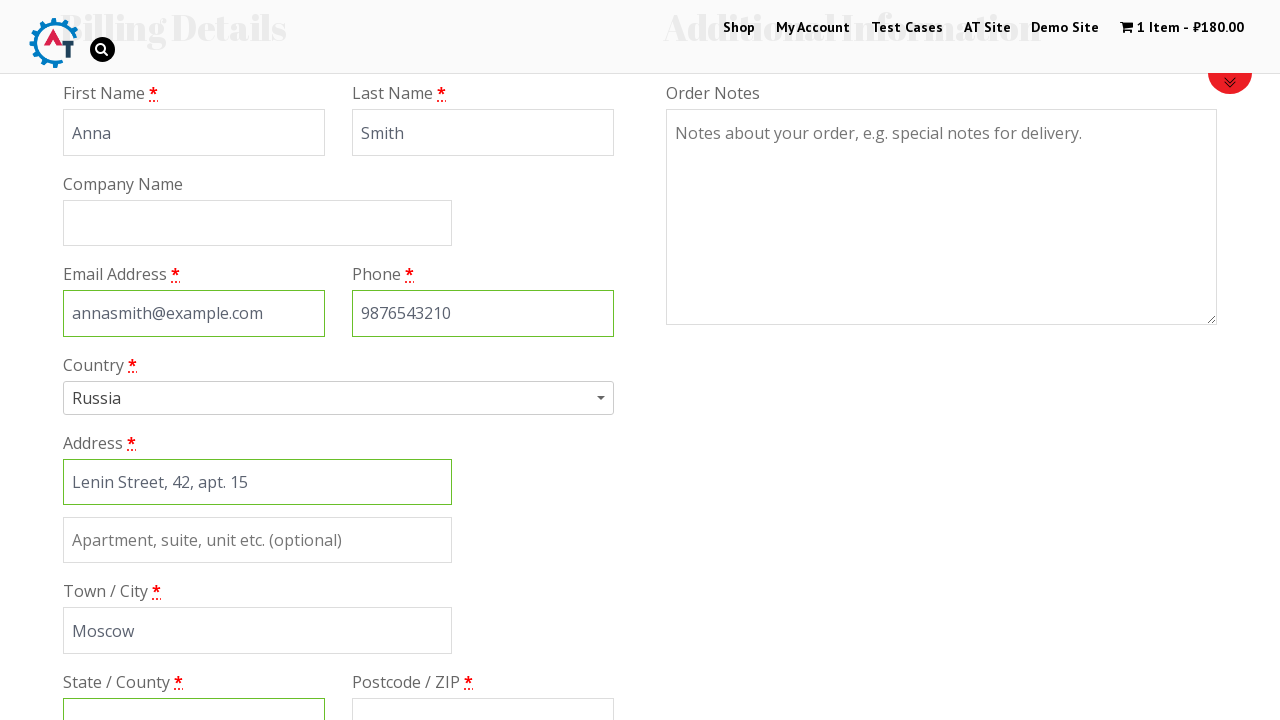

Filled state field with 'Russia' on #billing_state
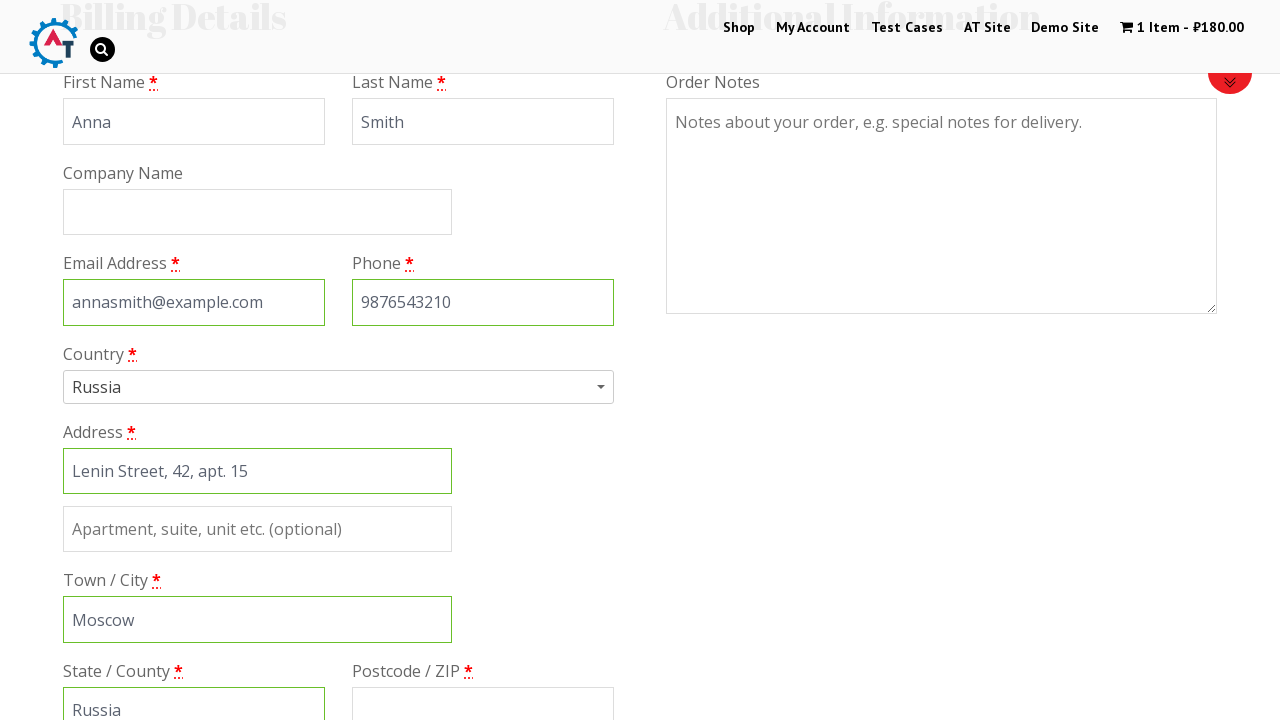

Filled postal code field with '123456' on #billing_postcode
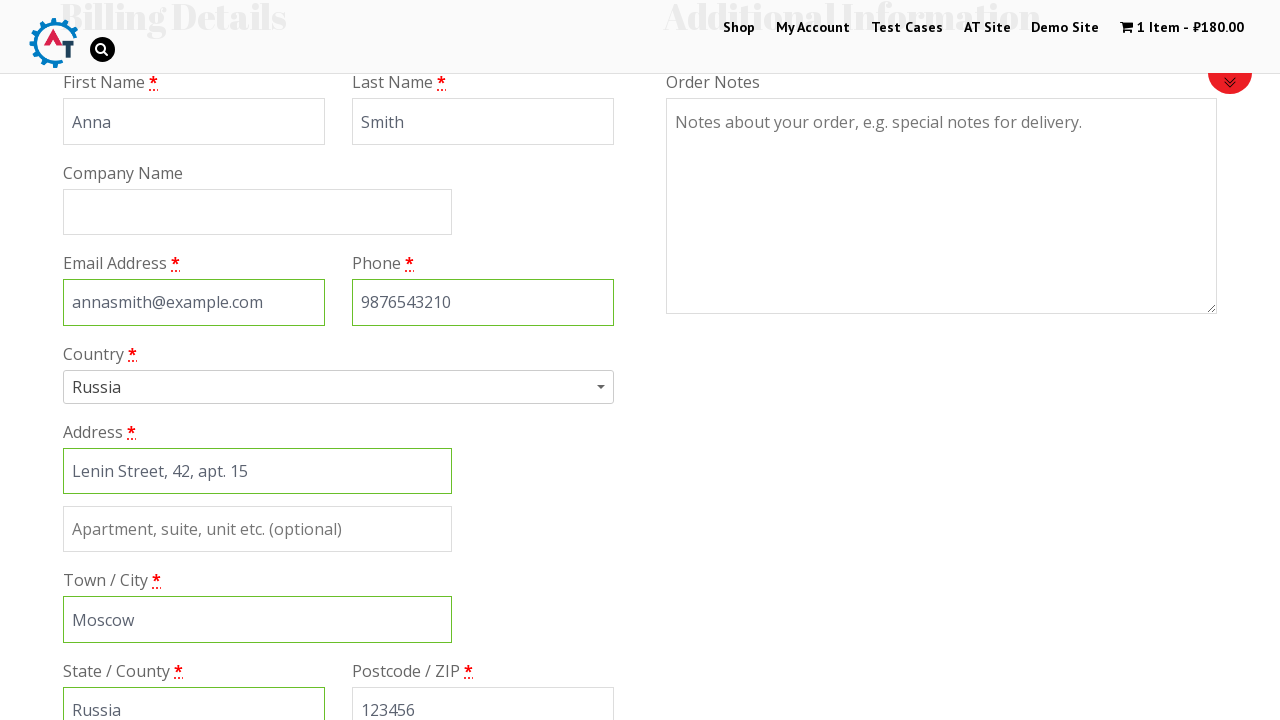

Scrolled down 300px to see payment method options
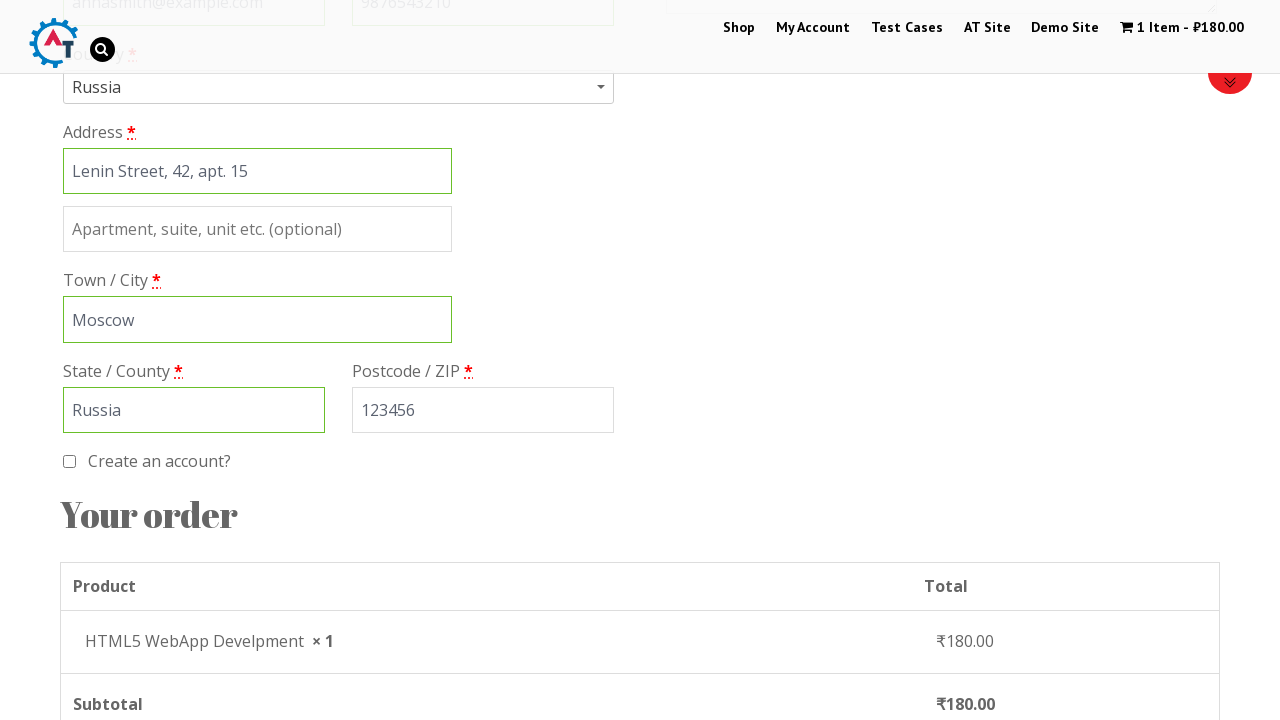

Selected Check Payments as payment method at (82, 360) on #payment_method_cheque
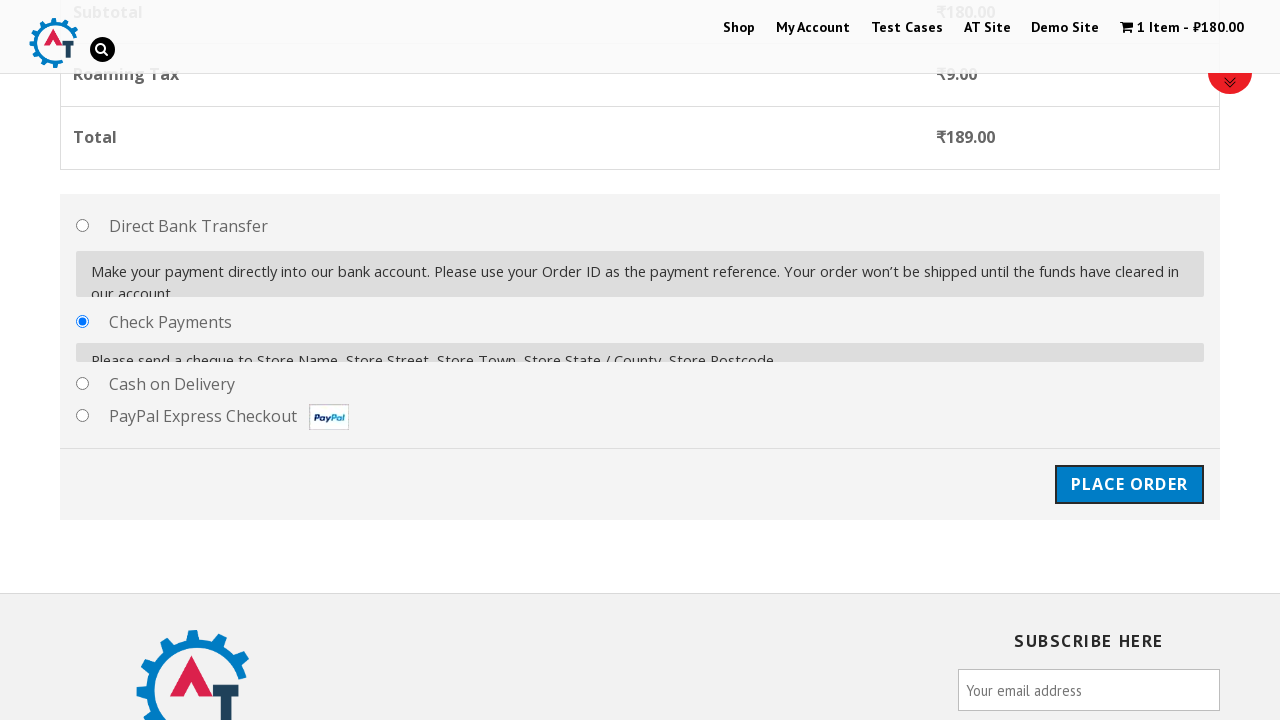

Clicked Place Order button to submit the order at (1129, 471) on #place_order
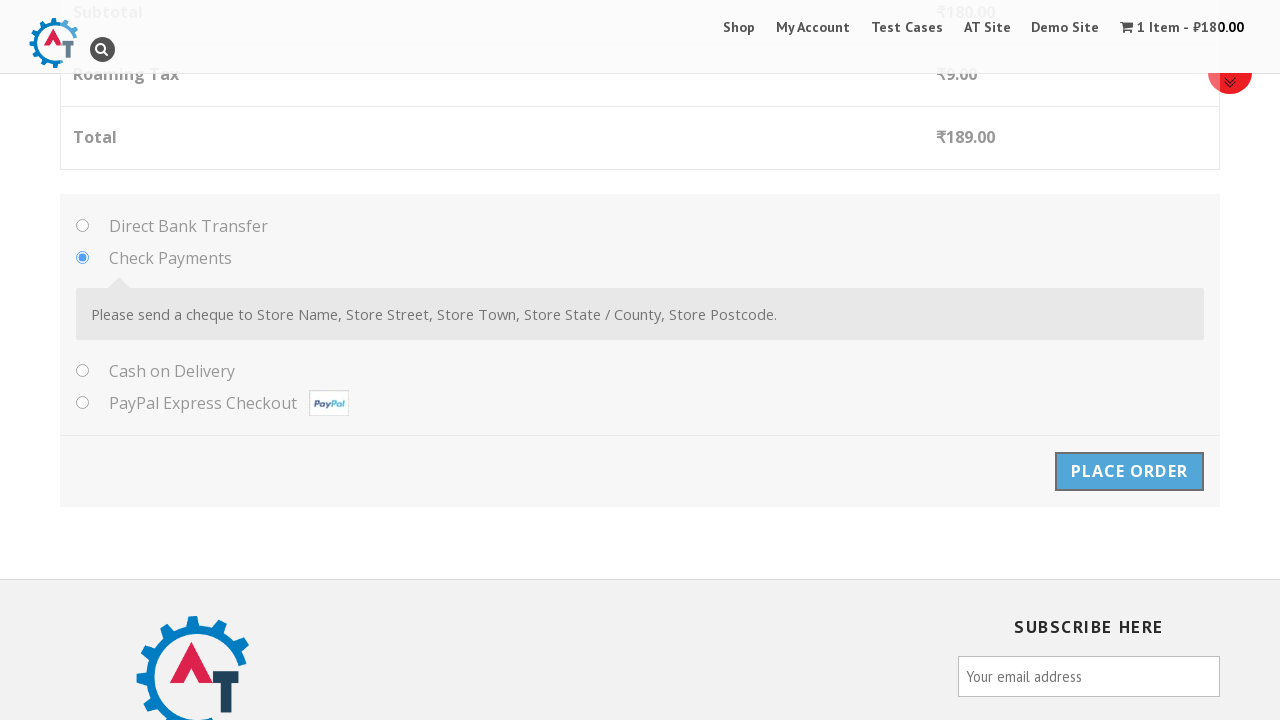

Order confirmation message appeared - 'Thank you. Your order has been received.'
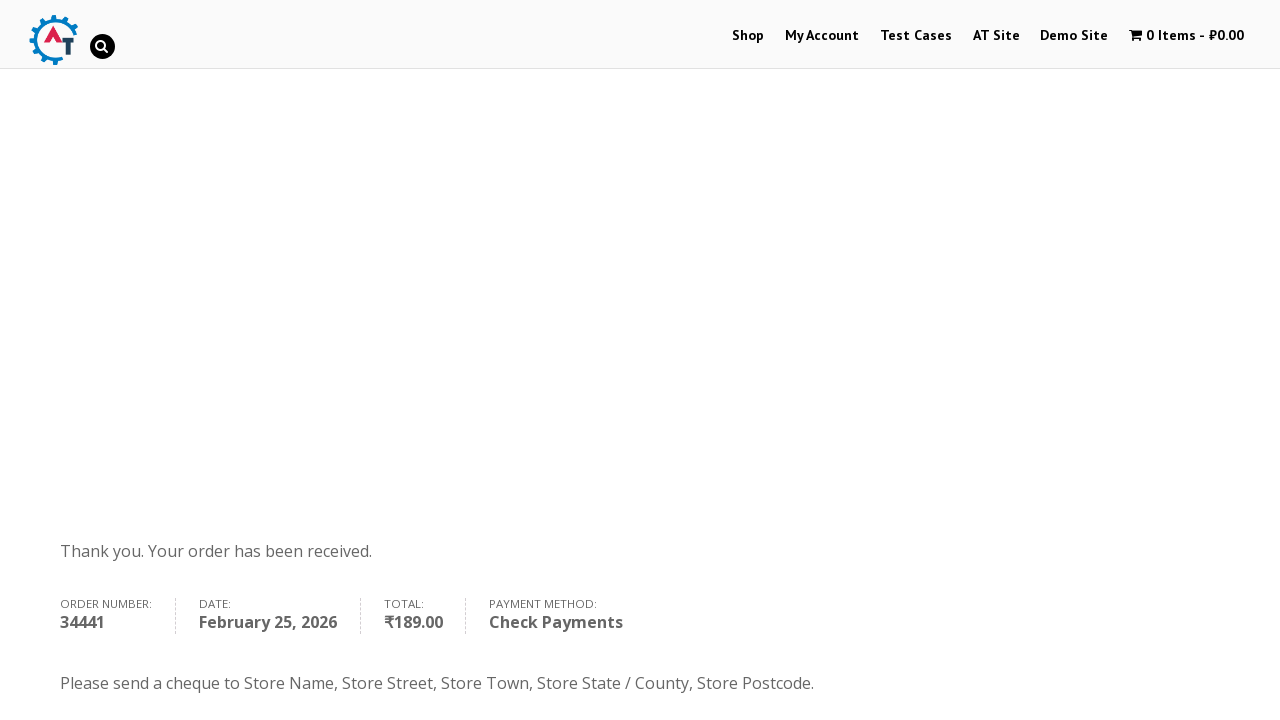

Confirmed Check Payments method is displayed in order details
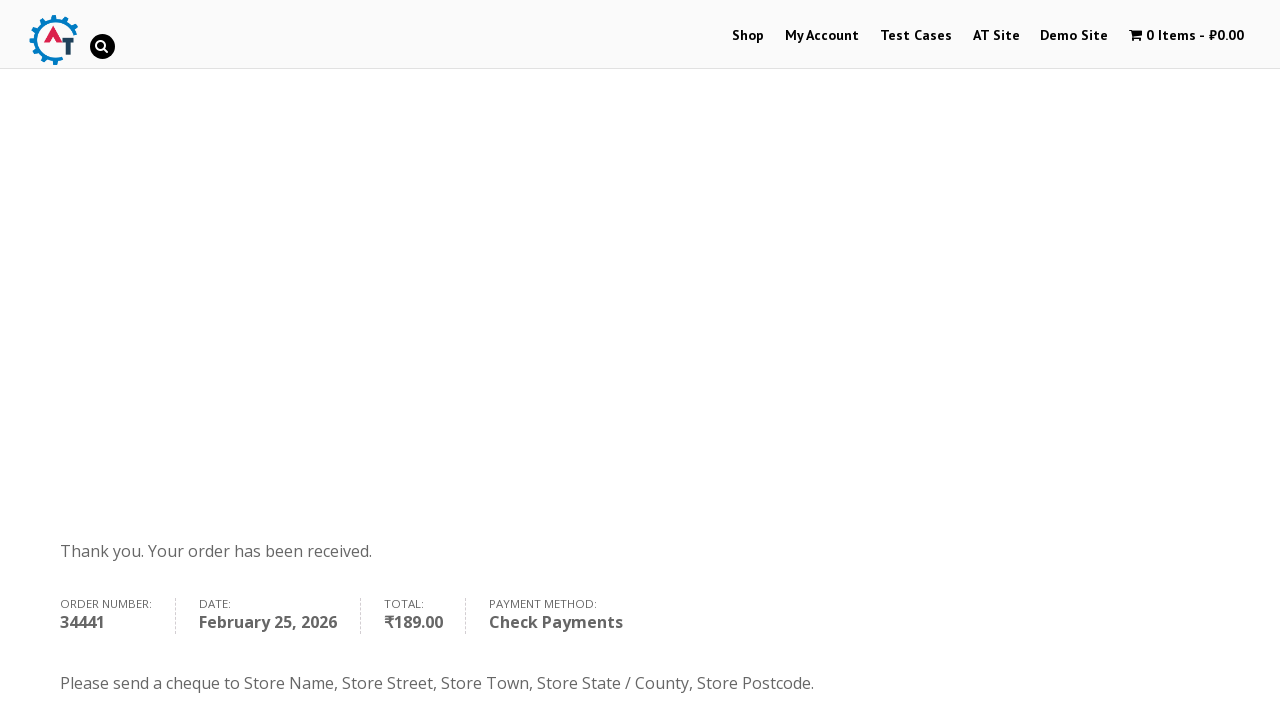

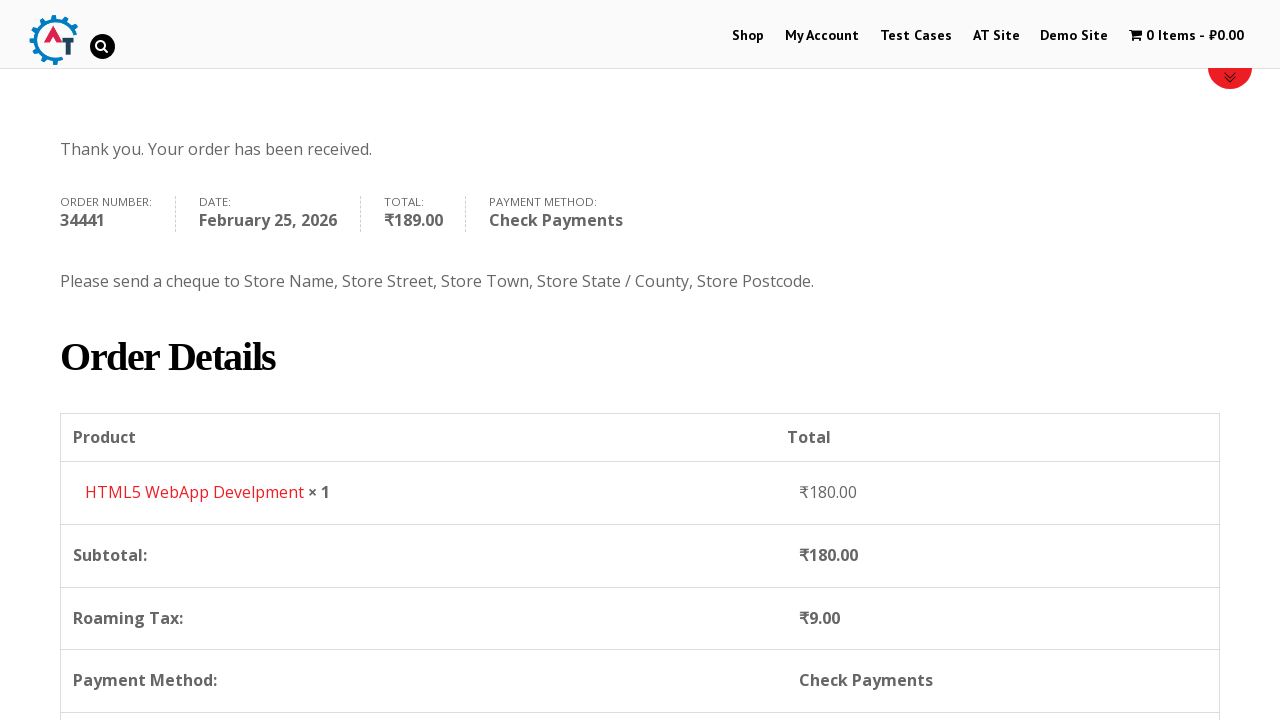